Tests dropdown select functionality by iterating through all available options in a day-of-week dropdown and selecting each one sequentially.

Starting URL: https://syntaxprojects.com/basic-select-dropdown-demo.php

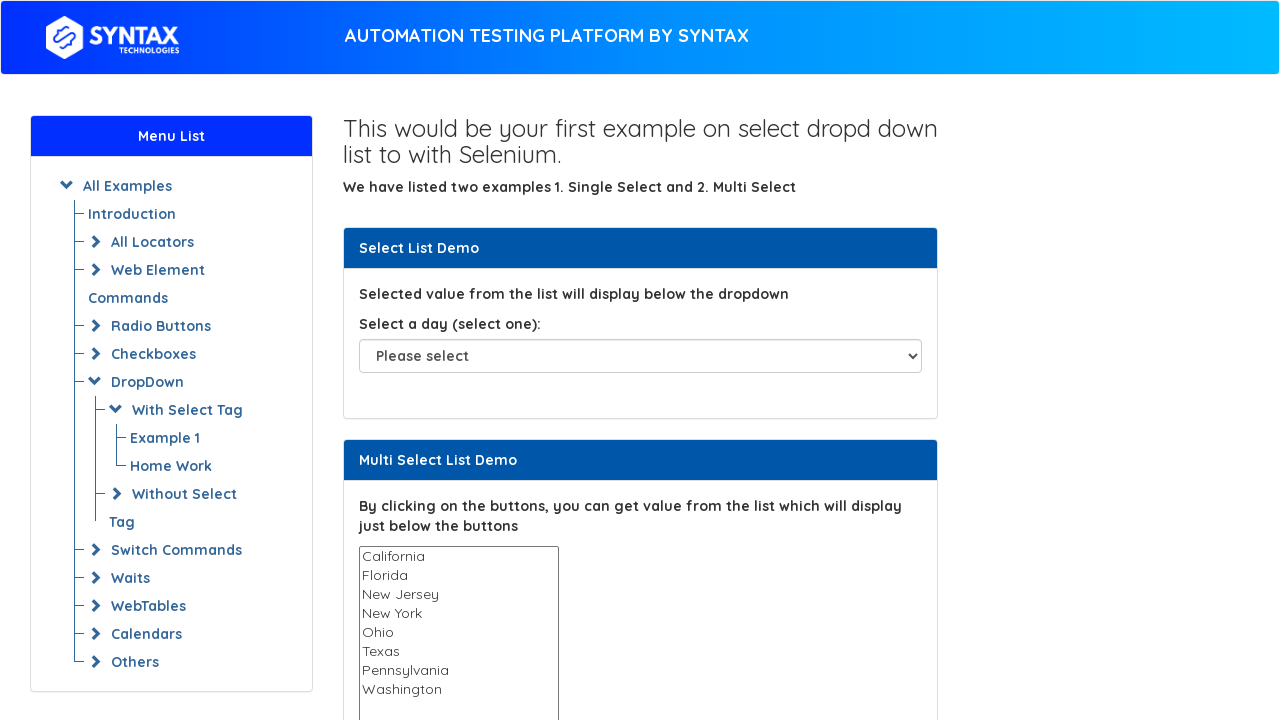

Waited for dropdown selector to be available
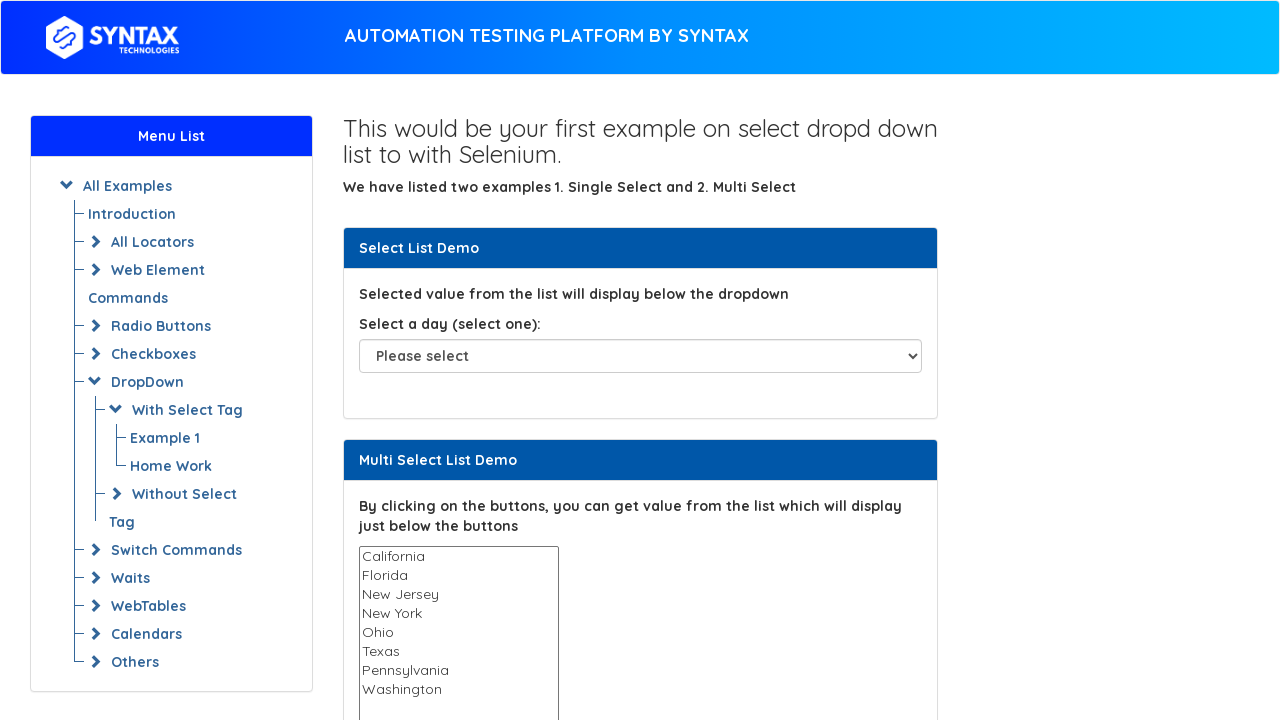

Located the day-of-week dropdown element
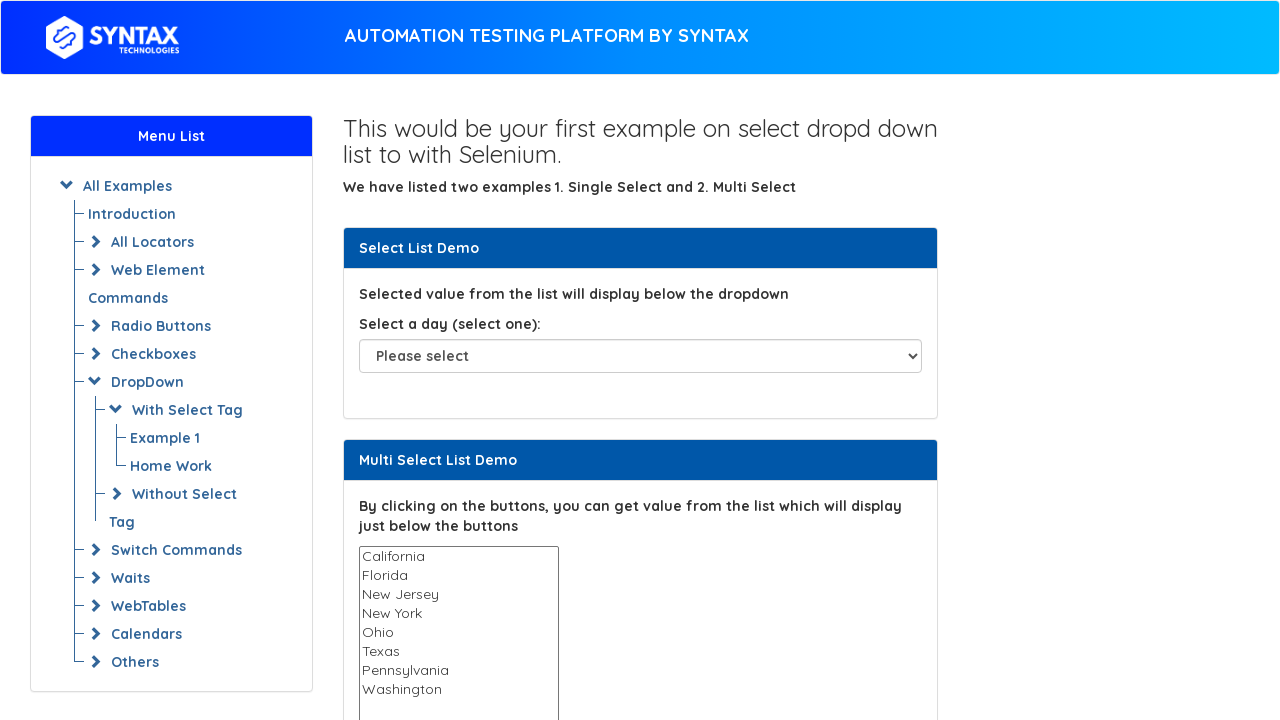

Retrieved all dropdown options
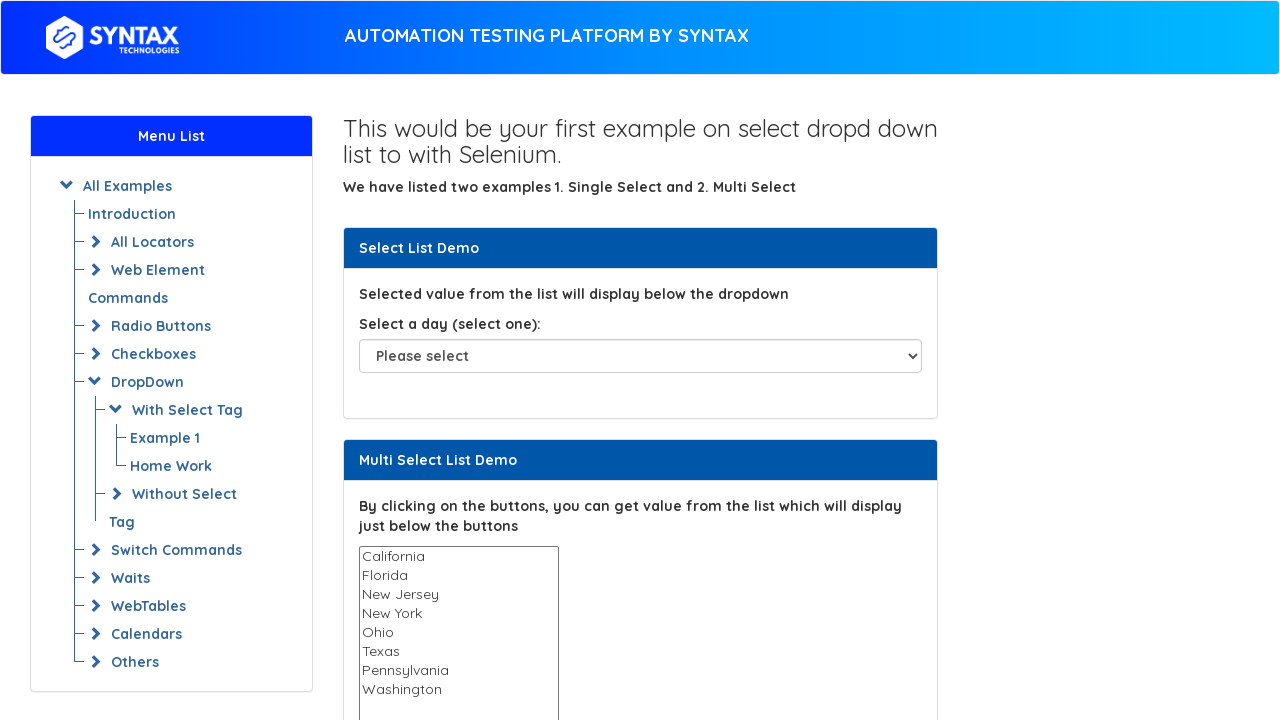

Found 8 total options in dropdown
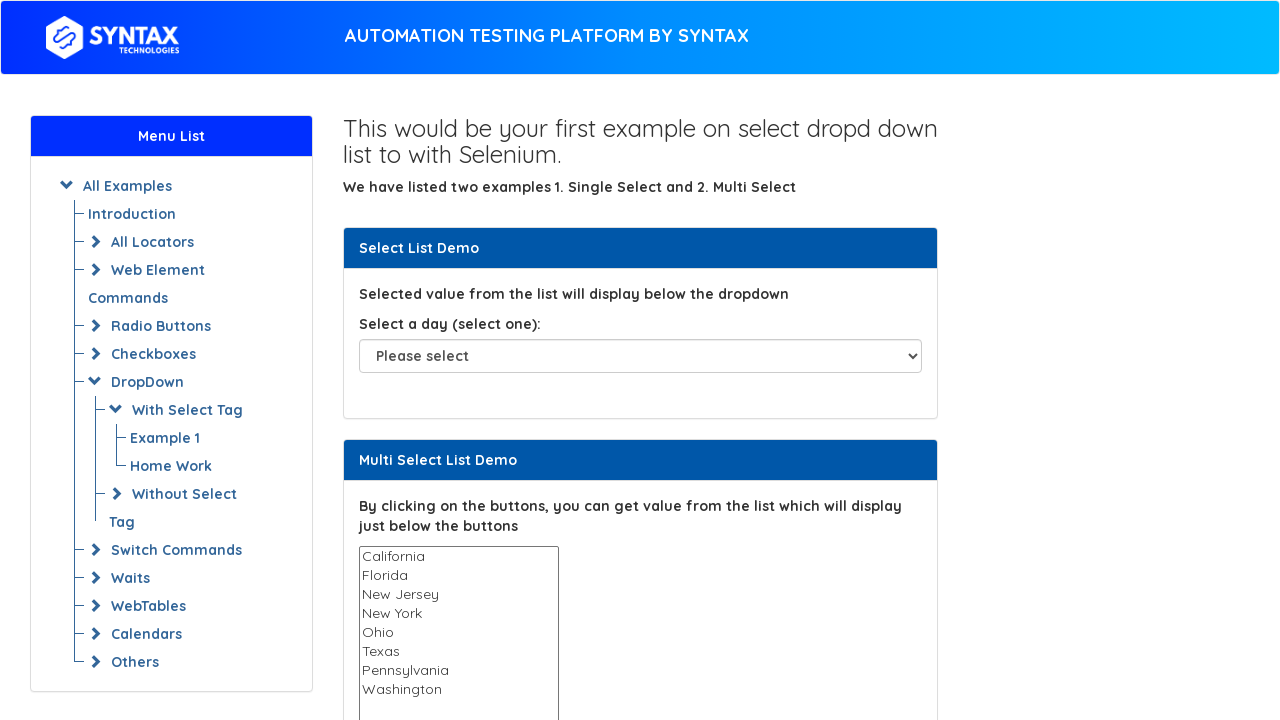

Retrieved option text: 'Sunday'
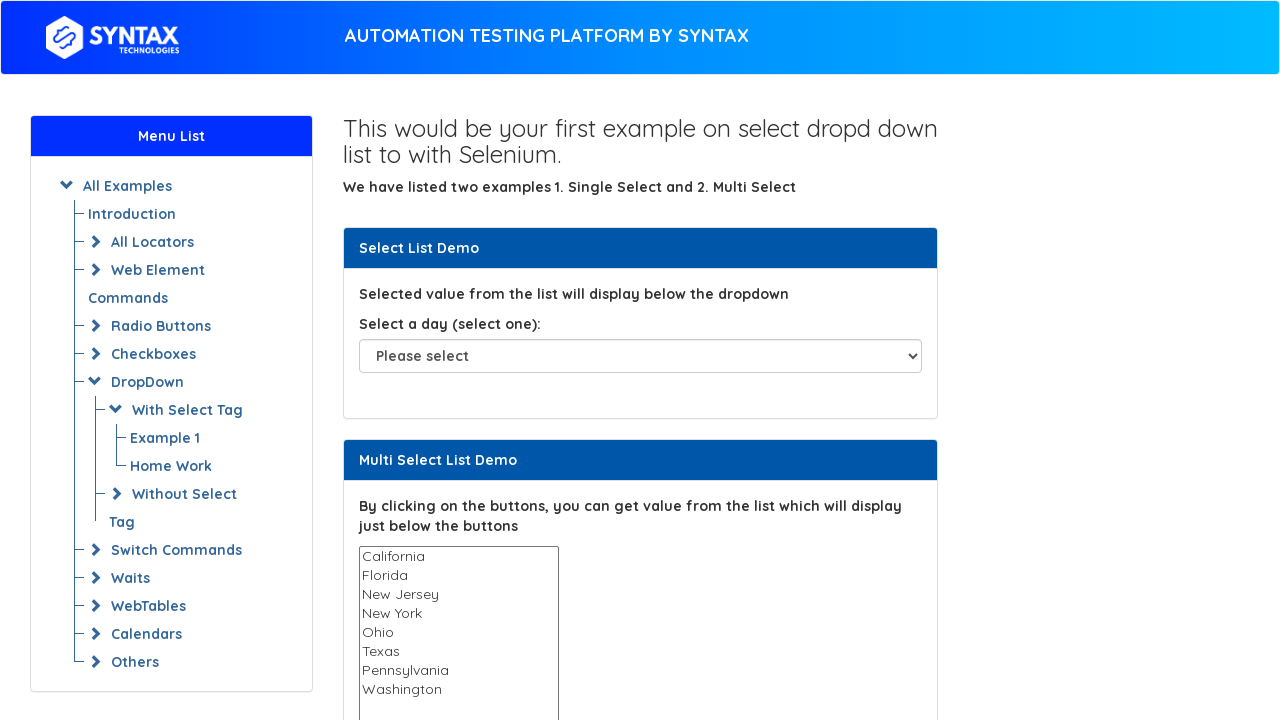

Selected option 'Sunday' from dropdown on #select-demo
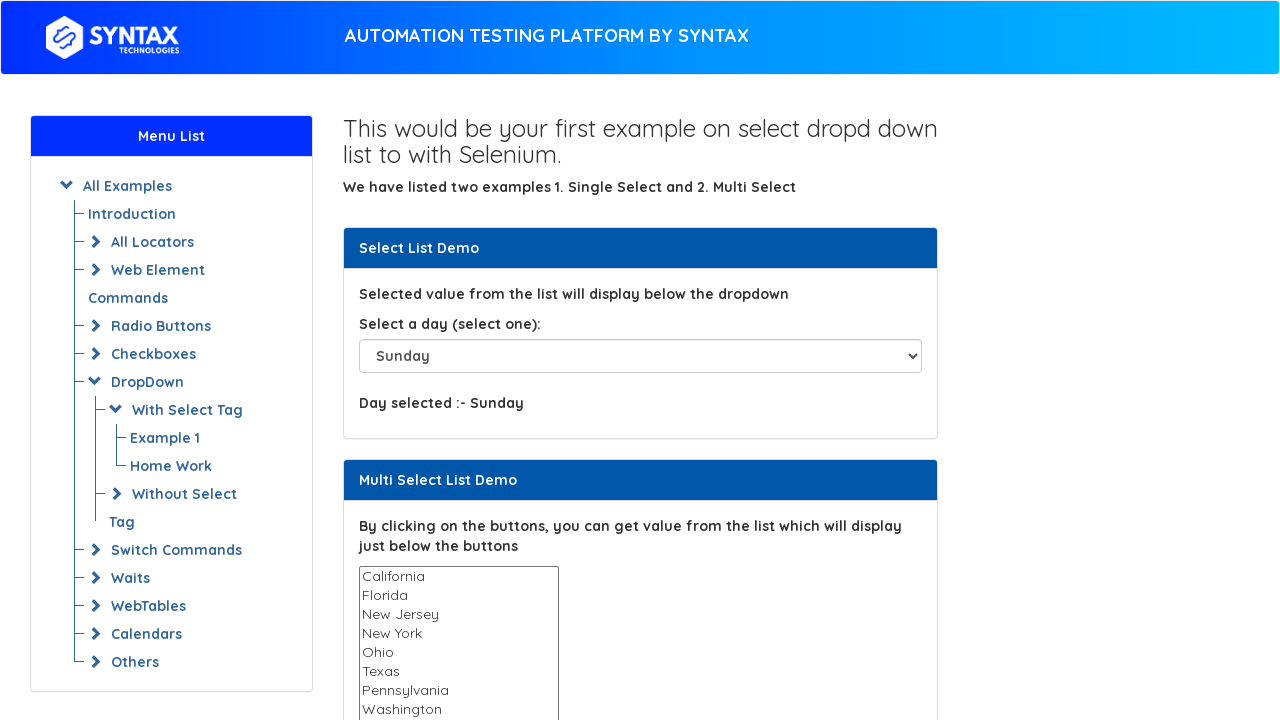

Waited 1 second for selection to be visible
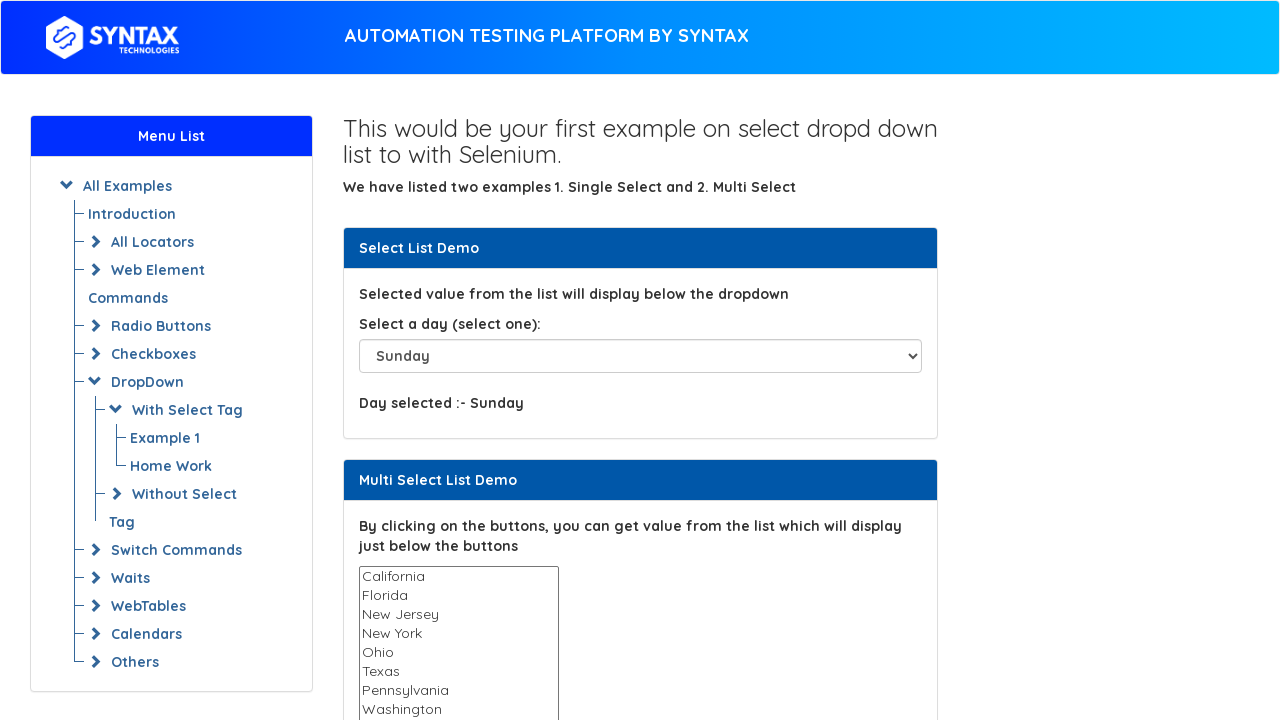

Retrieved option text: 'Monday'
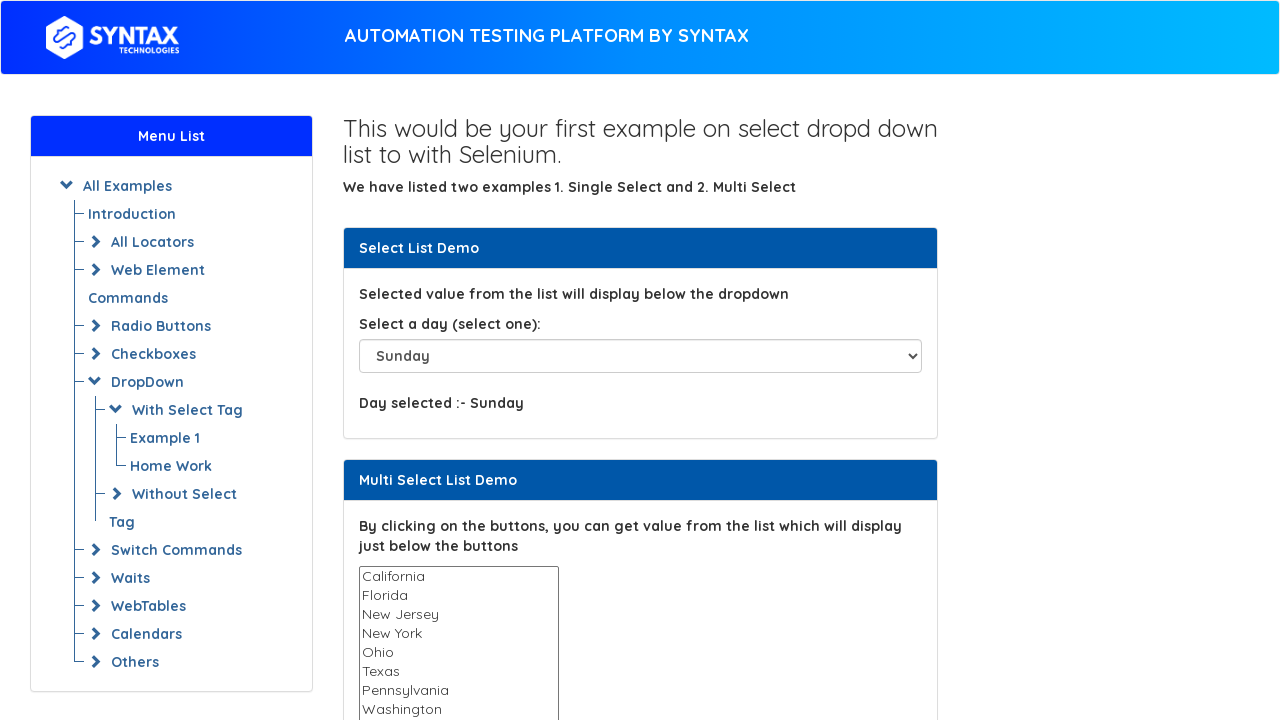

Selected option 'Monday' from dropdown on #select-demo
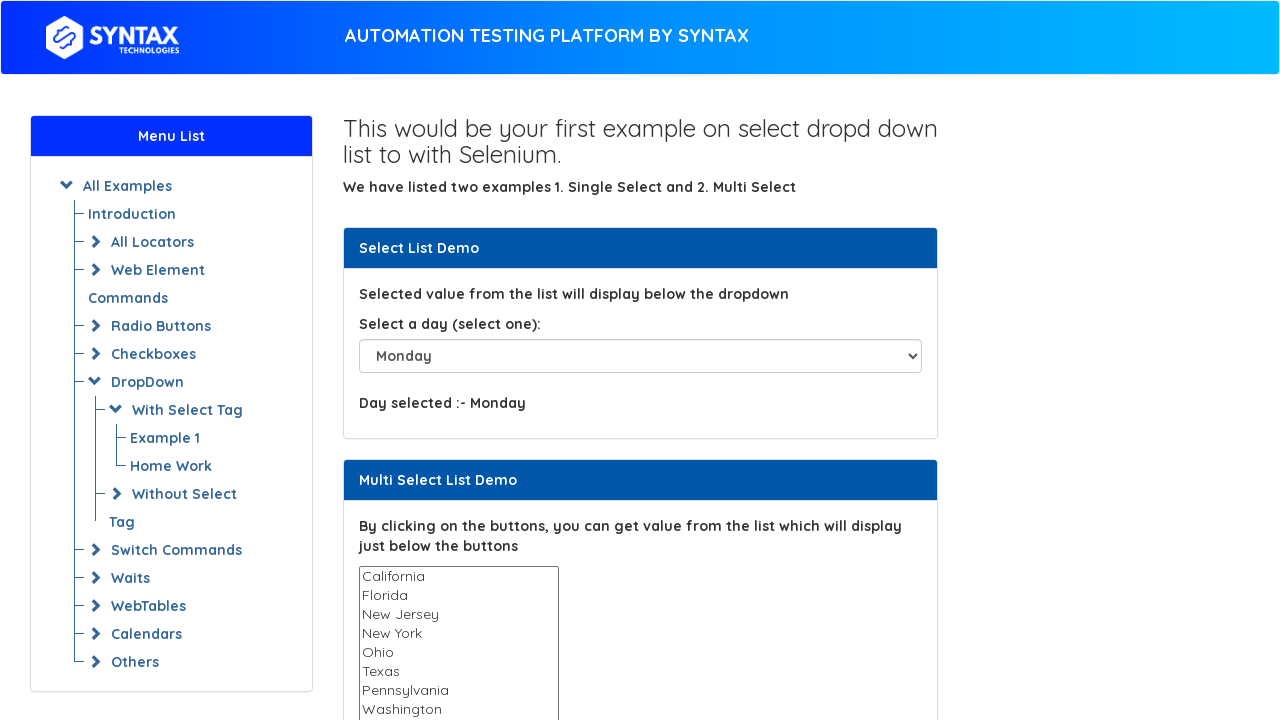

Waited 1 second for selection to be visible
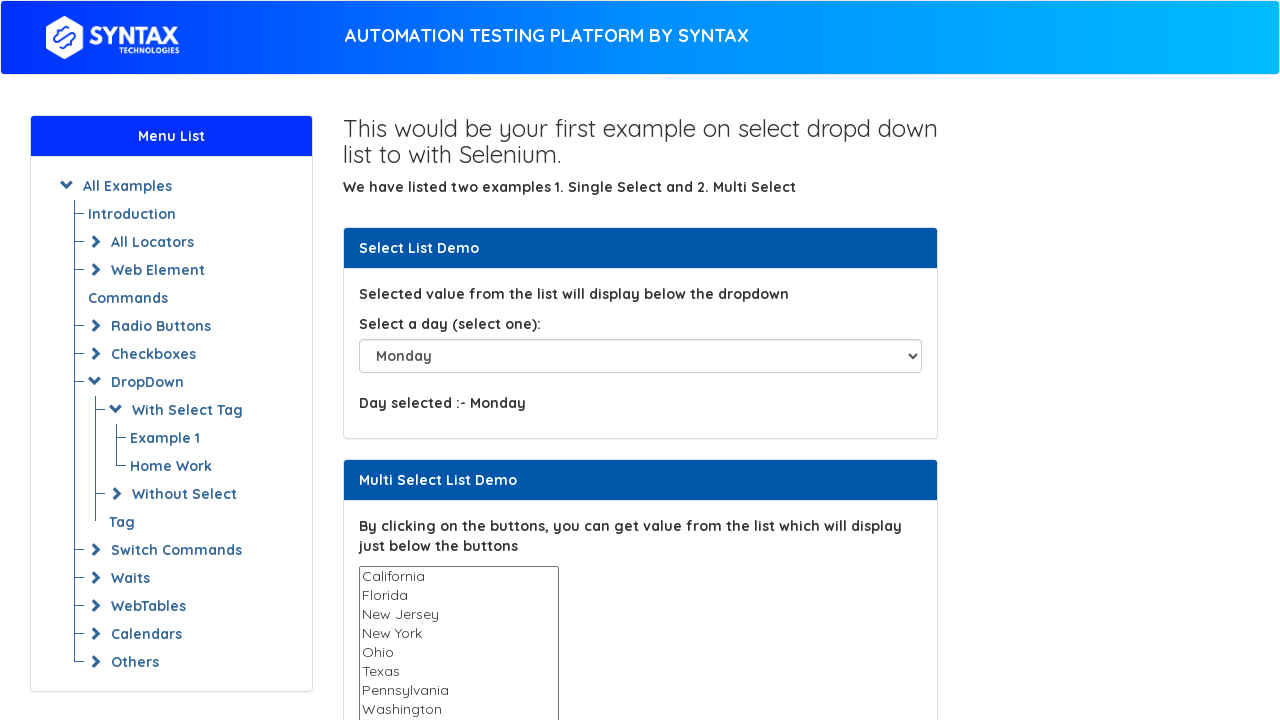

Retrieved option text: 'Tuesday'
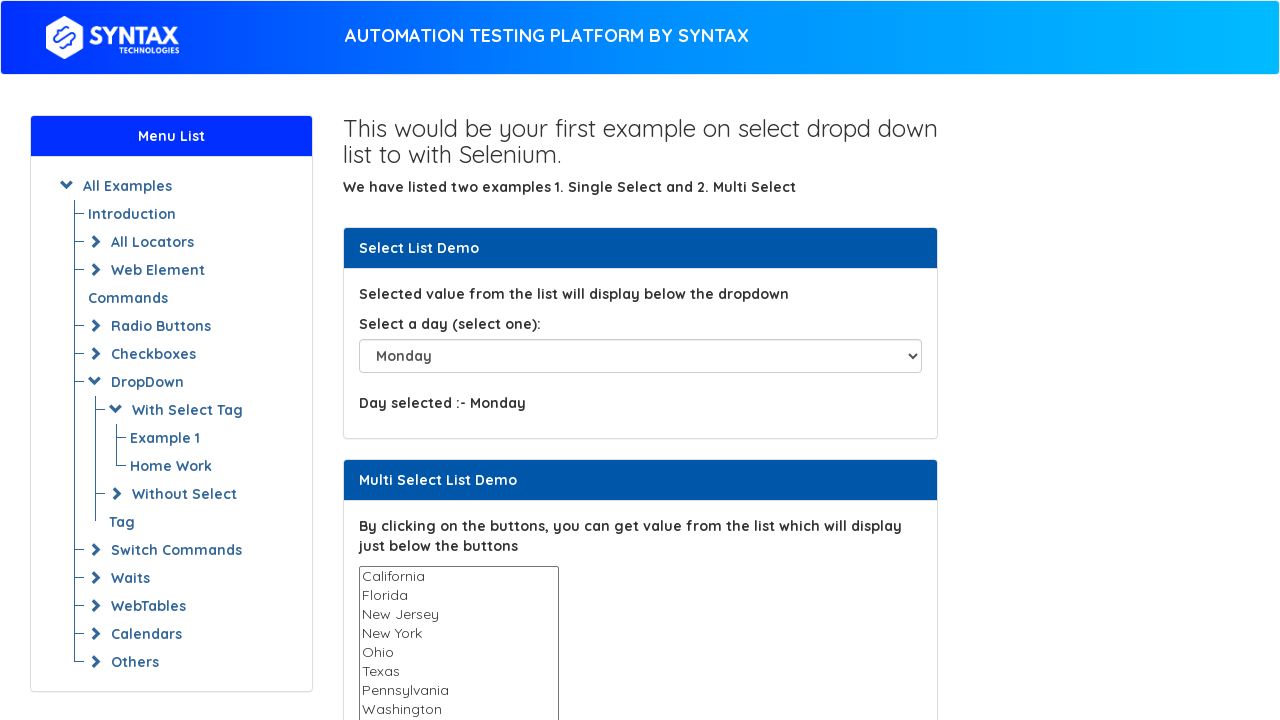

Selected option 'Tuesday' from dropdown on #select-demo
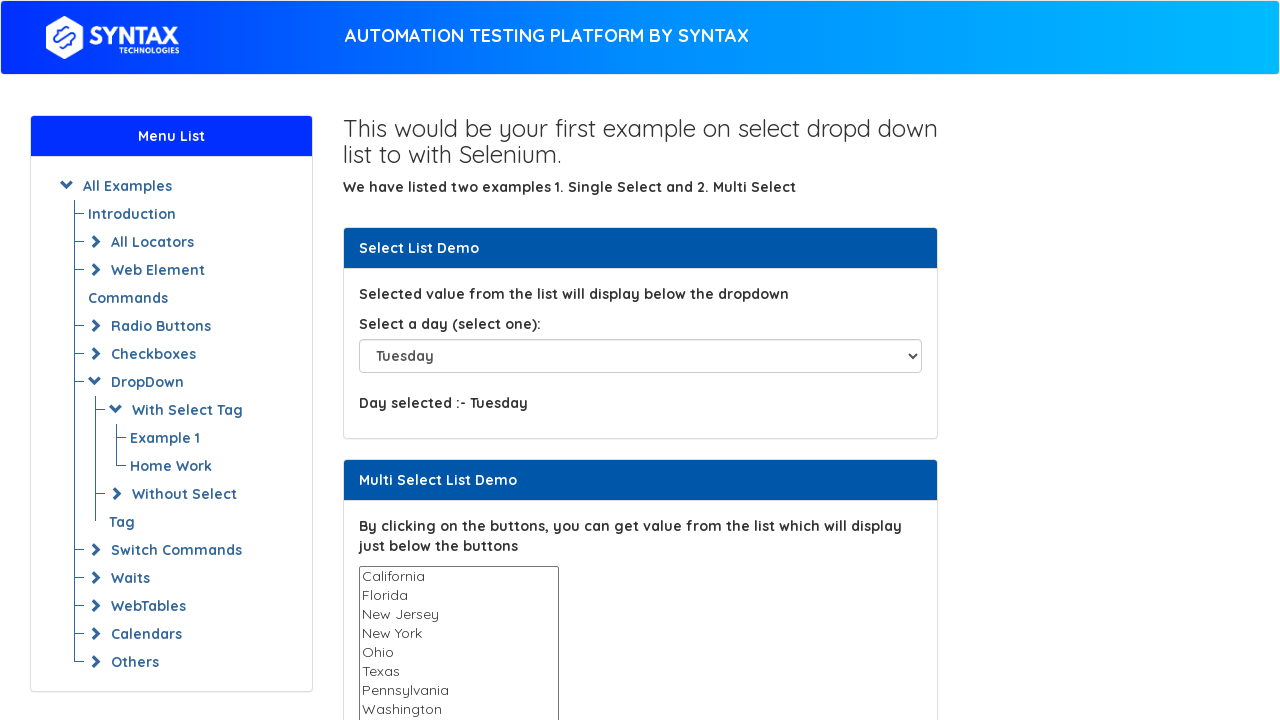

Waited 1 second for selection to be visible
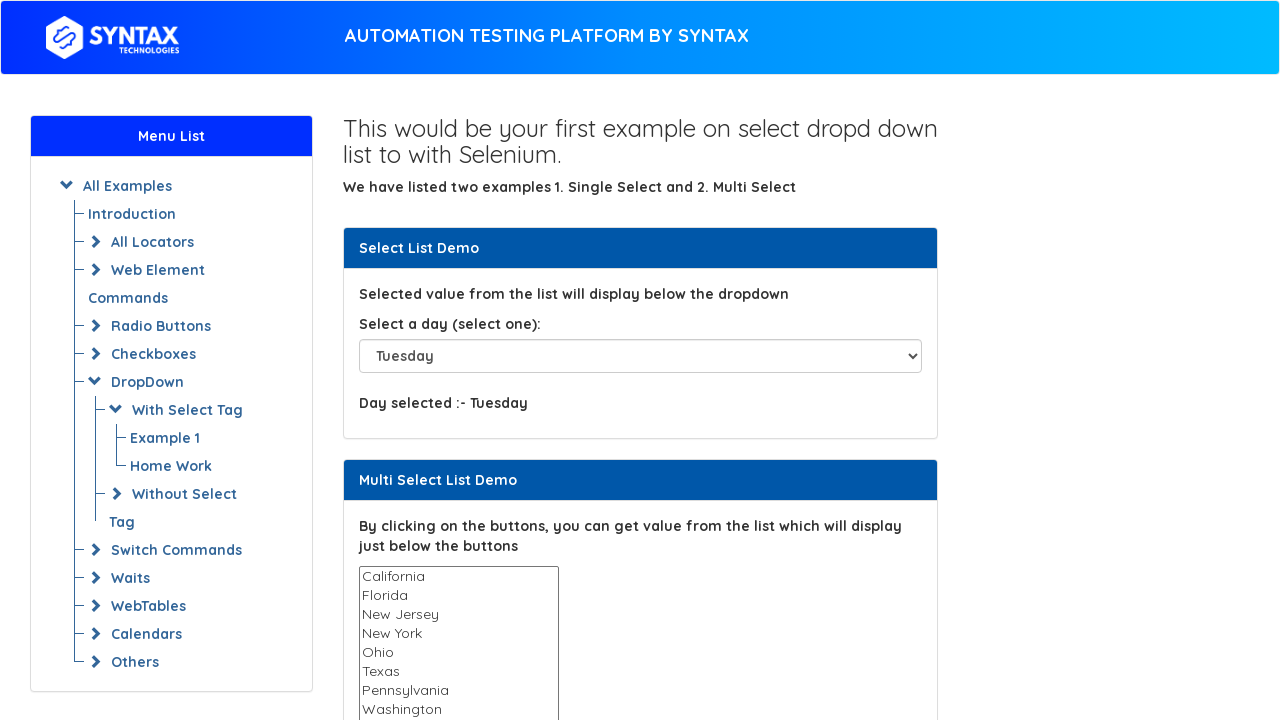

Retrieved option text: 'Wednesday'
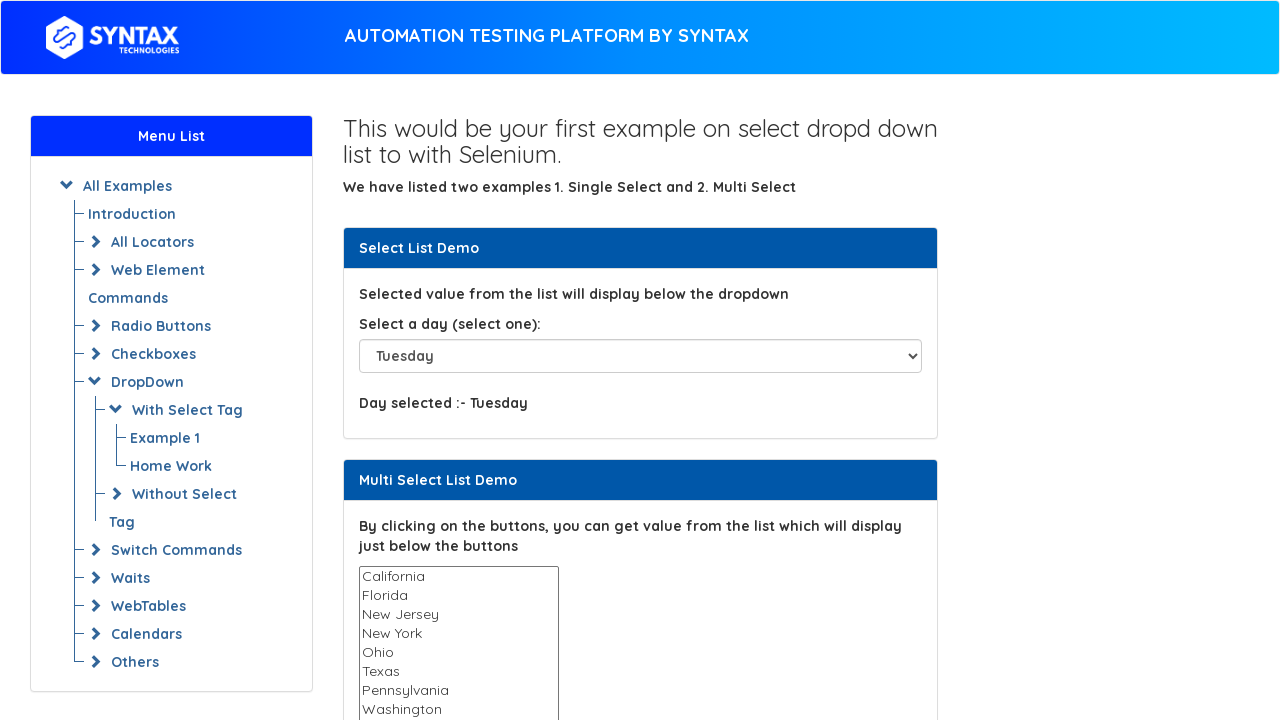

Selected option 'Wednesday' from dropdown on #select-demo
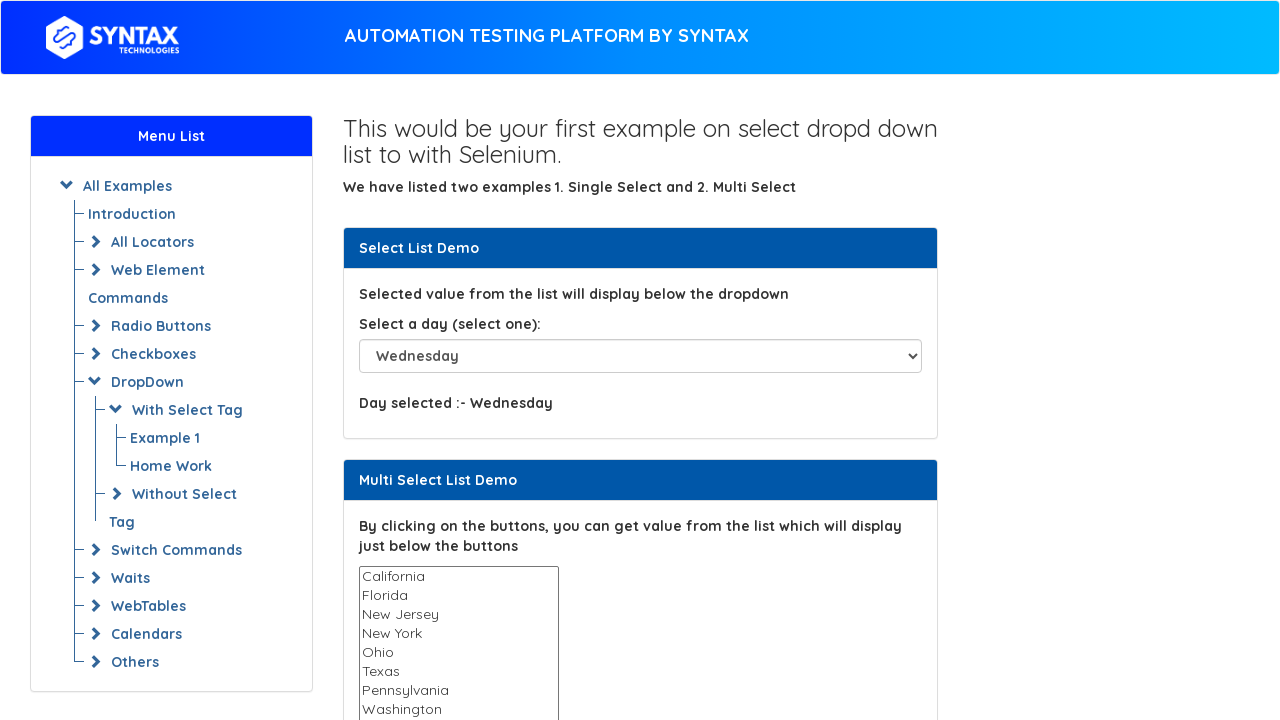

Waited 1 second for selection to be visible
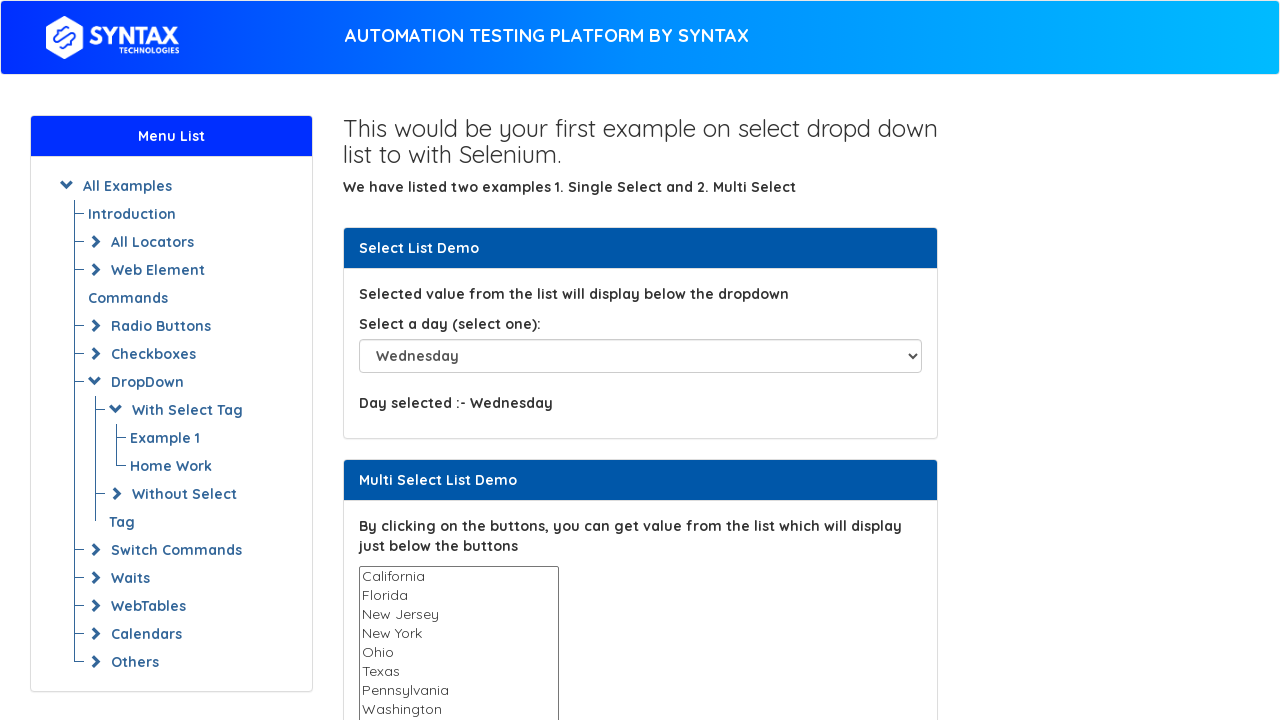

Retrieved option text: 'Thursday'
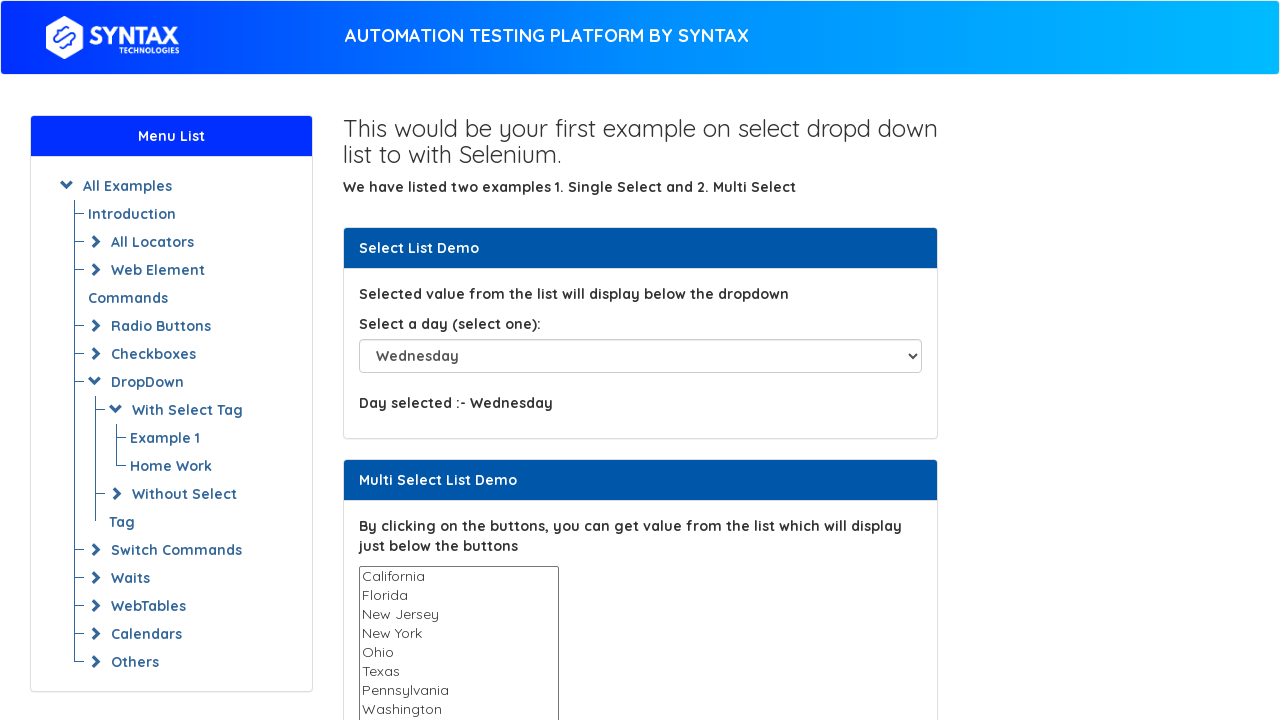

Selected option 'Thursday' from dropdown on #select-demo
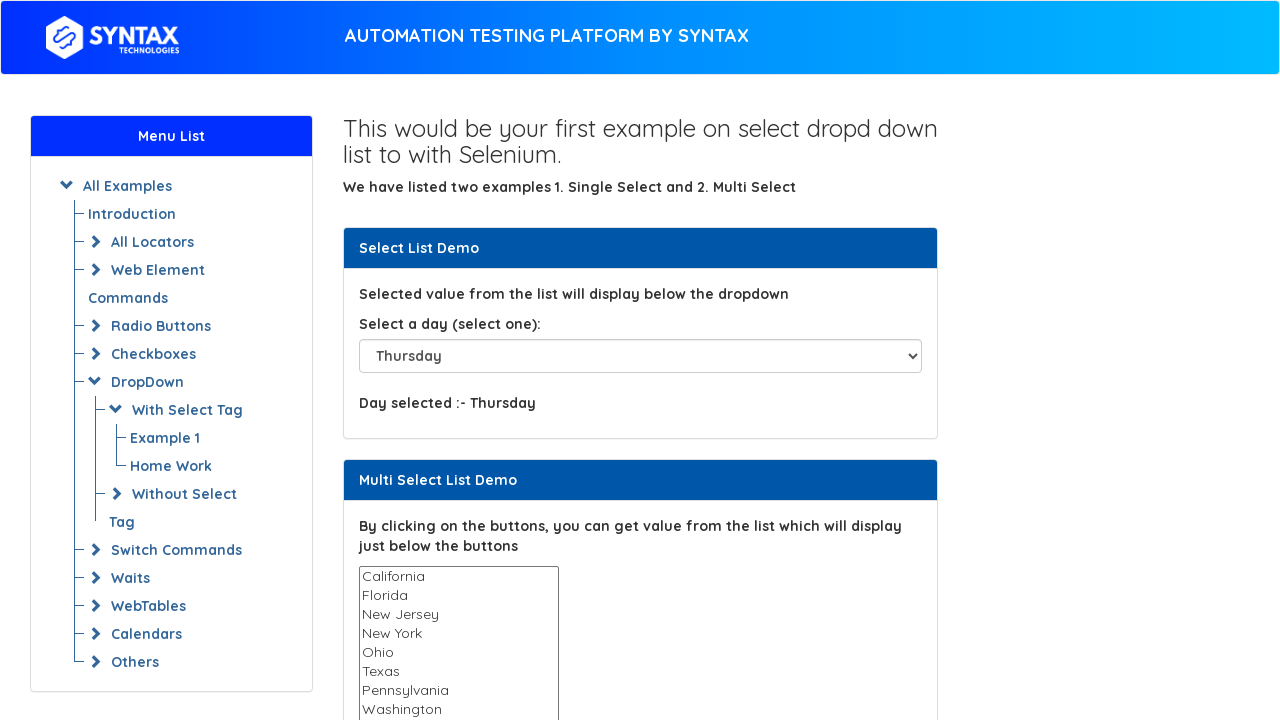

Waited 1 second for selection to be visible
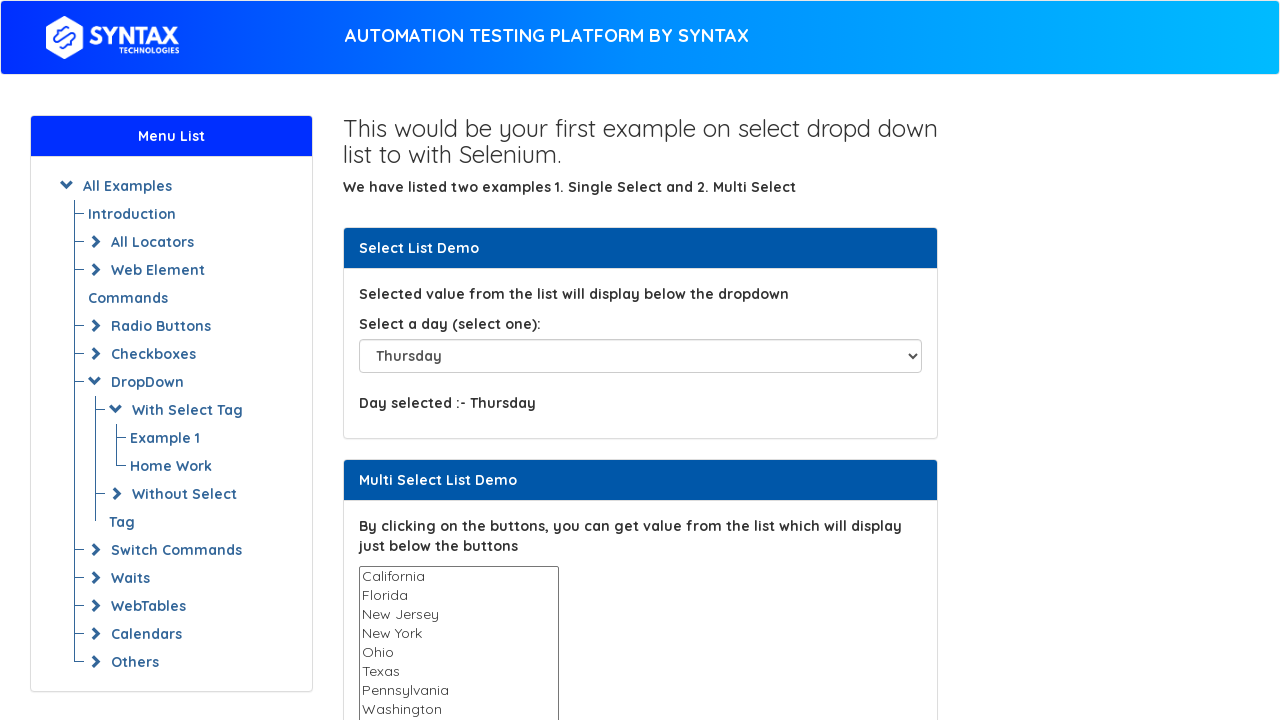

Retrieved option text: 'Friday'
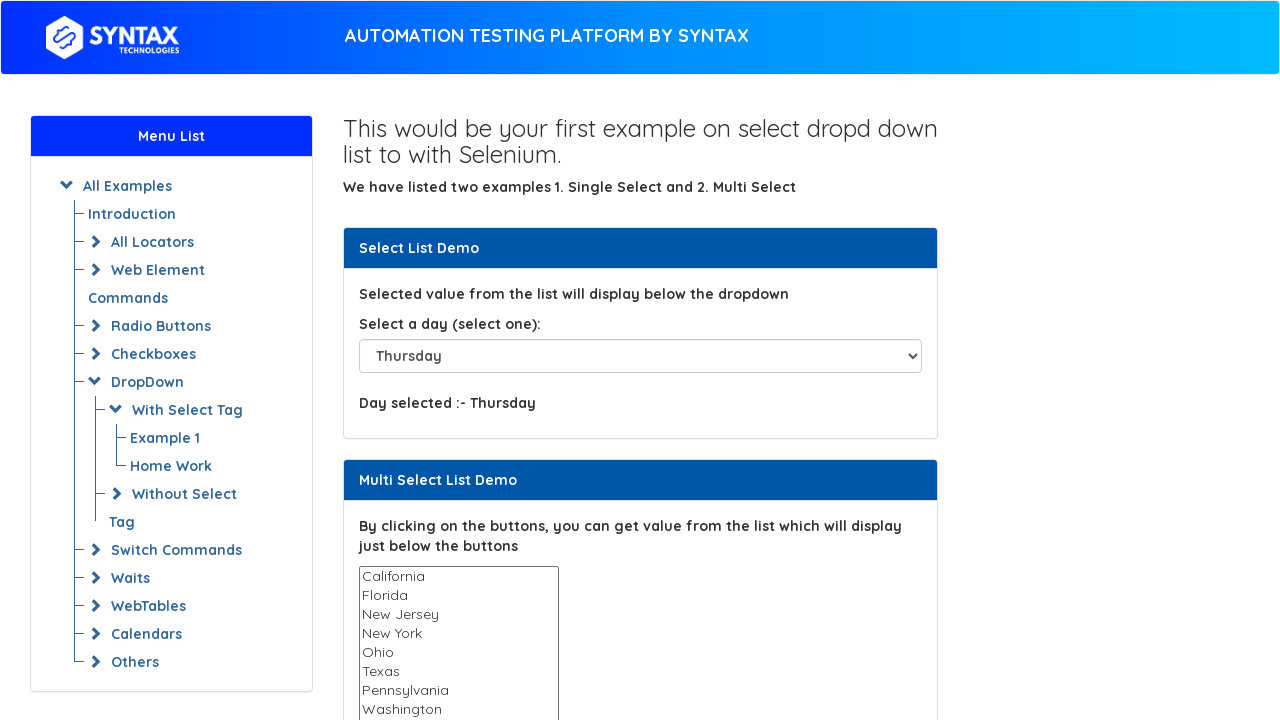

Selected option 'Friday' from dropdown on #select-demo
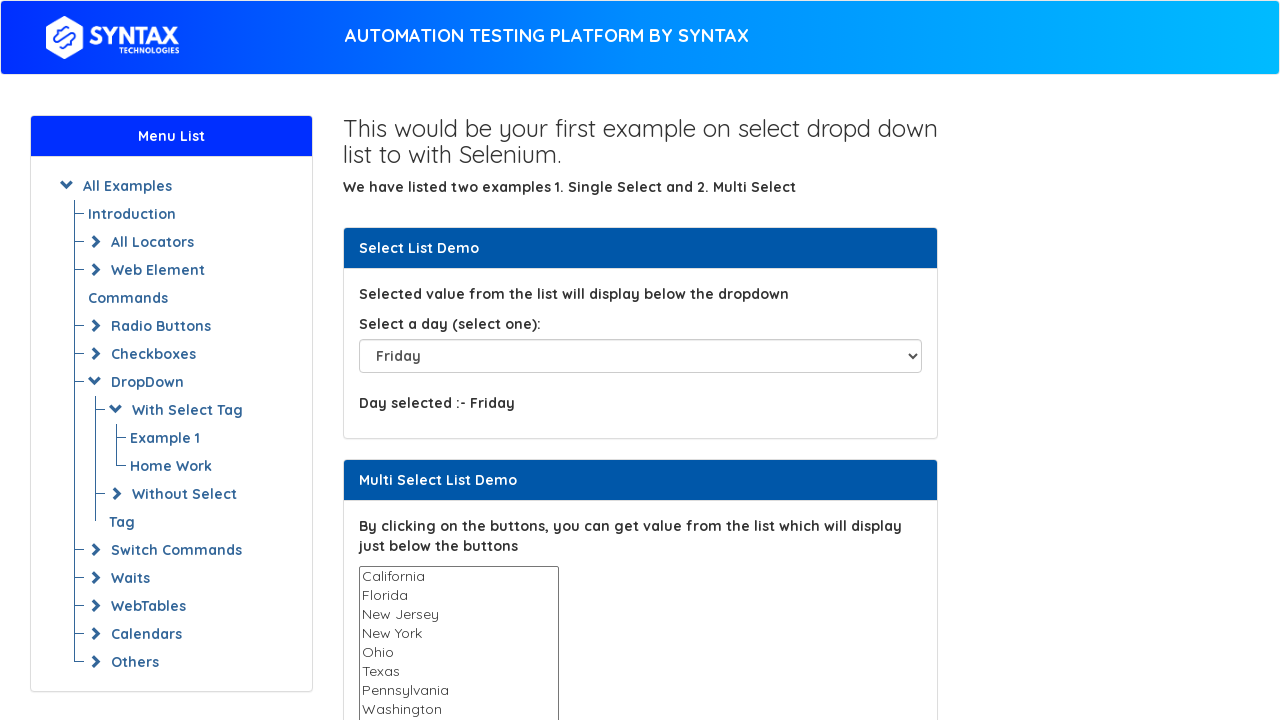

Waited 1 second for selection to be visible
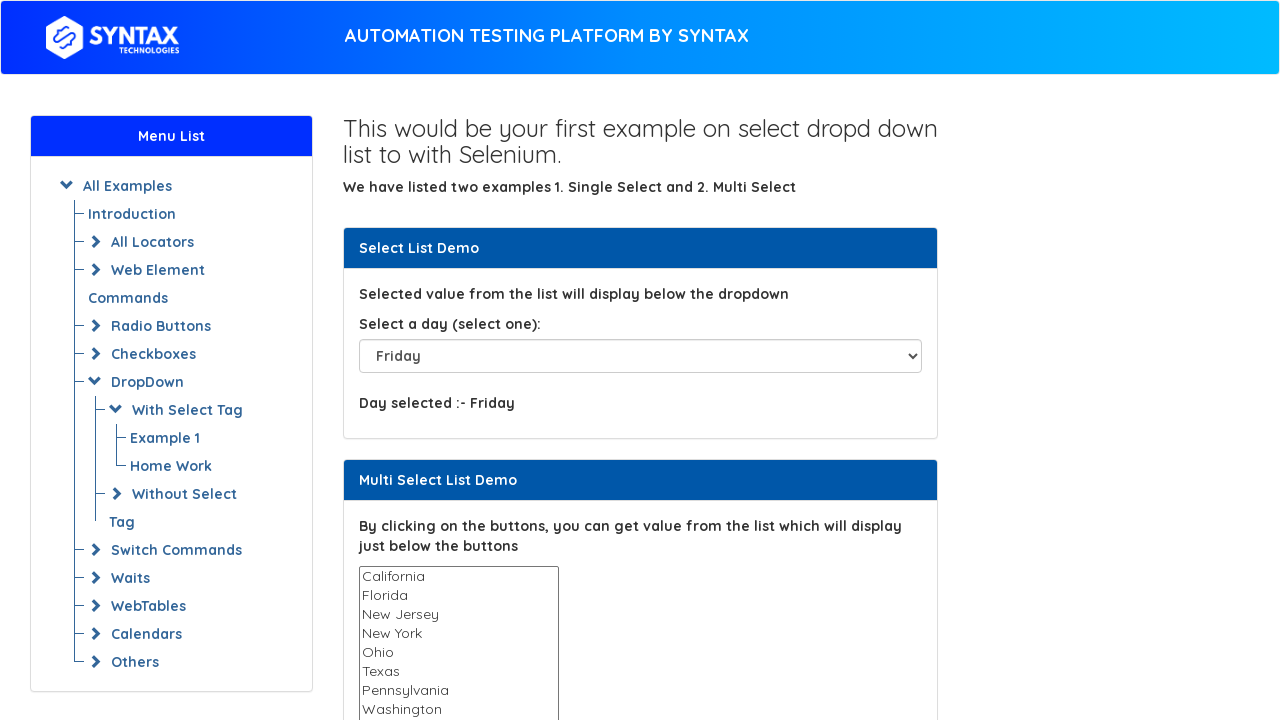

Retrieved option text: 'Saturday'
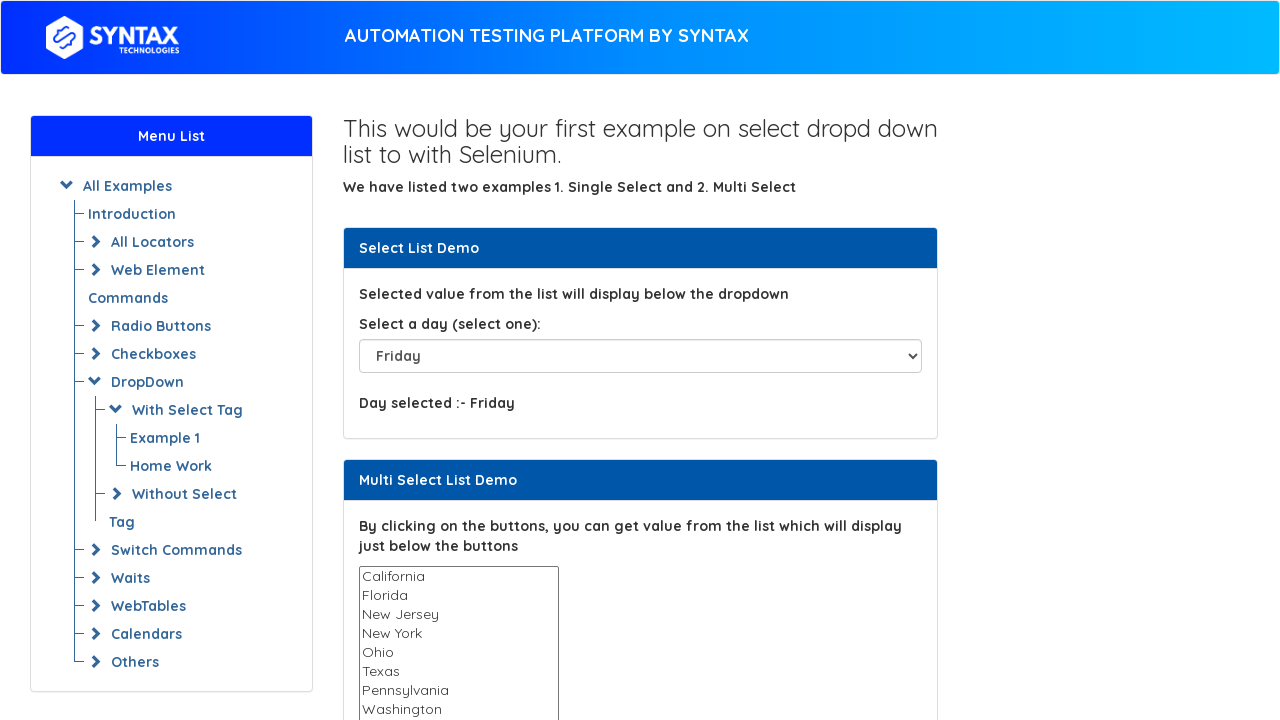

Selected option 'Saturday' from dropdown on #select-demo
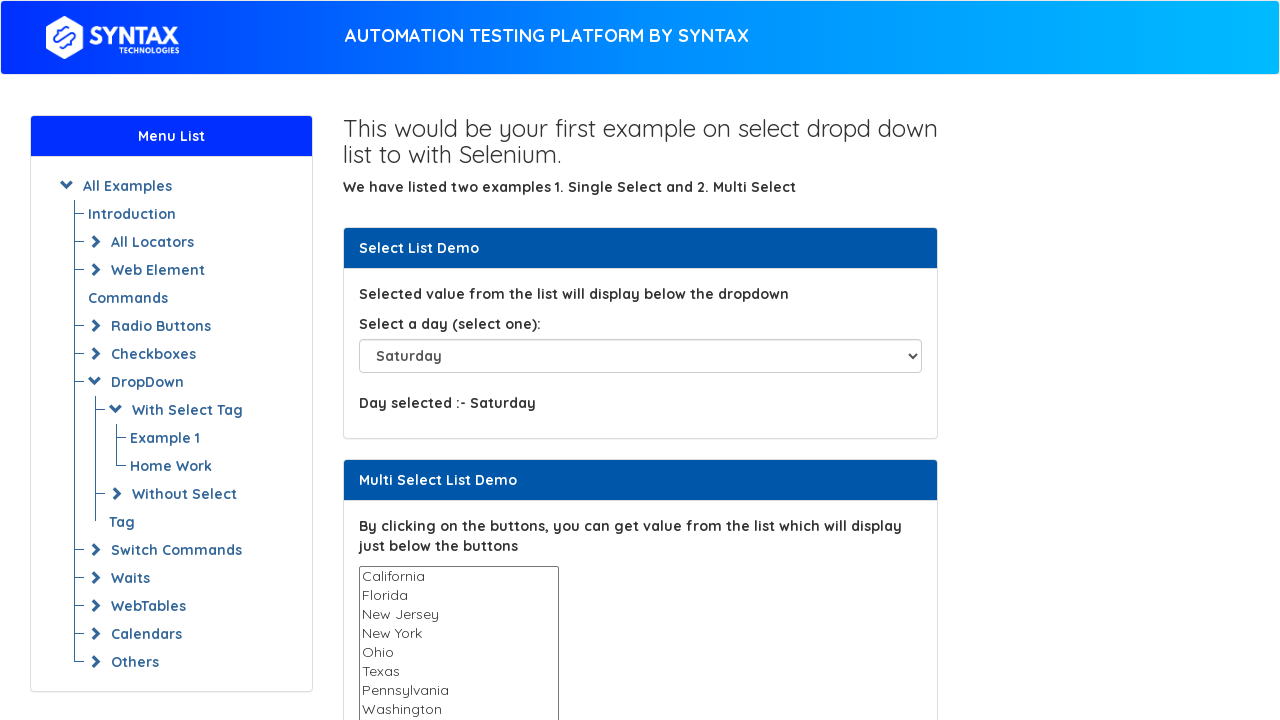

Waited 1 second for selection to be visible
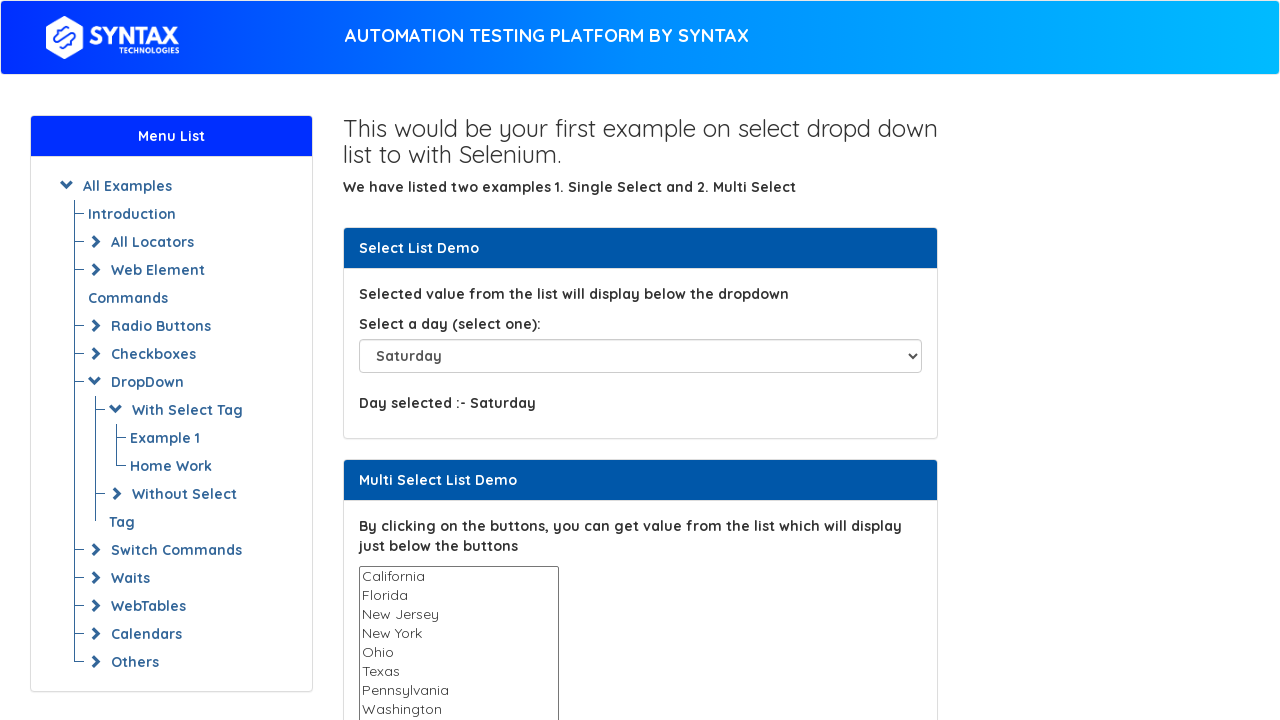

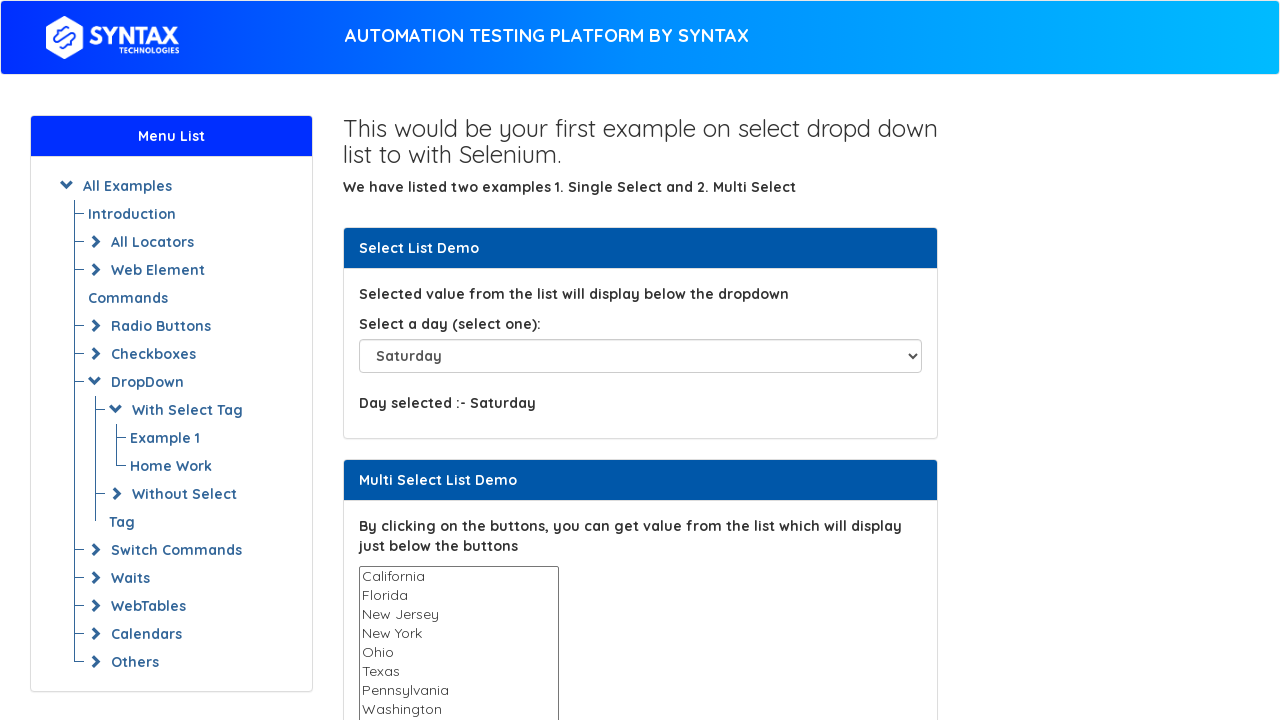